Tests a prompt alert by entering text and accepting, then verifying the entered text appears in results

Starting URL: https://demoqa.com/alerts

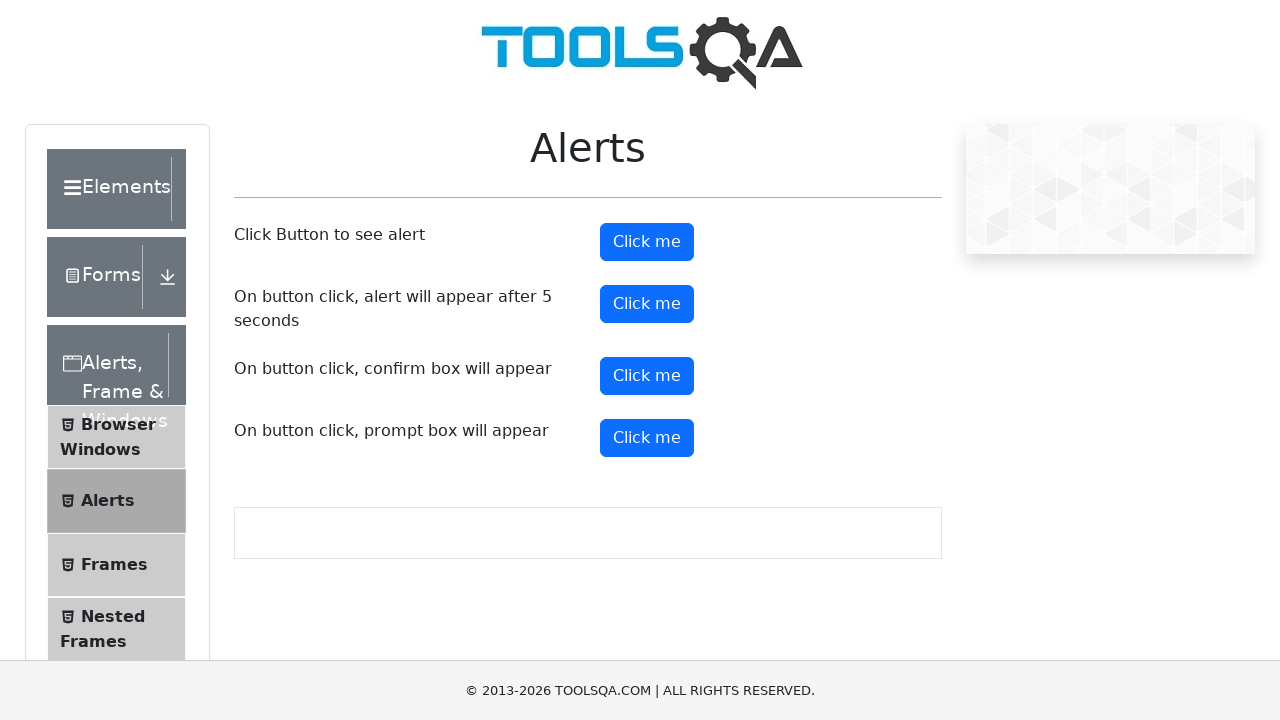

Set up dialog handler to accept prompt with text 'Irina'
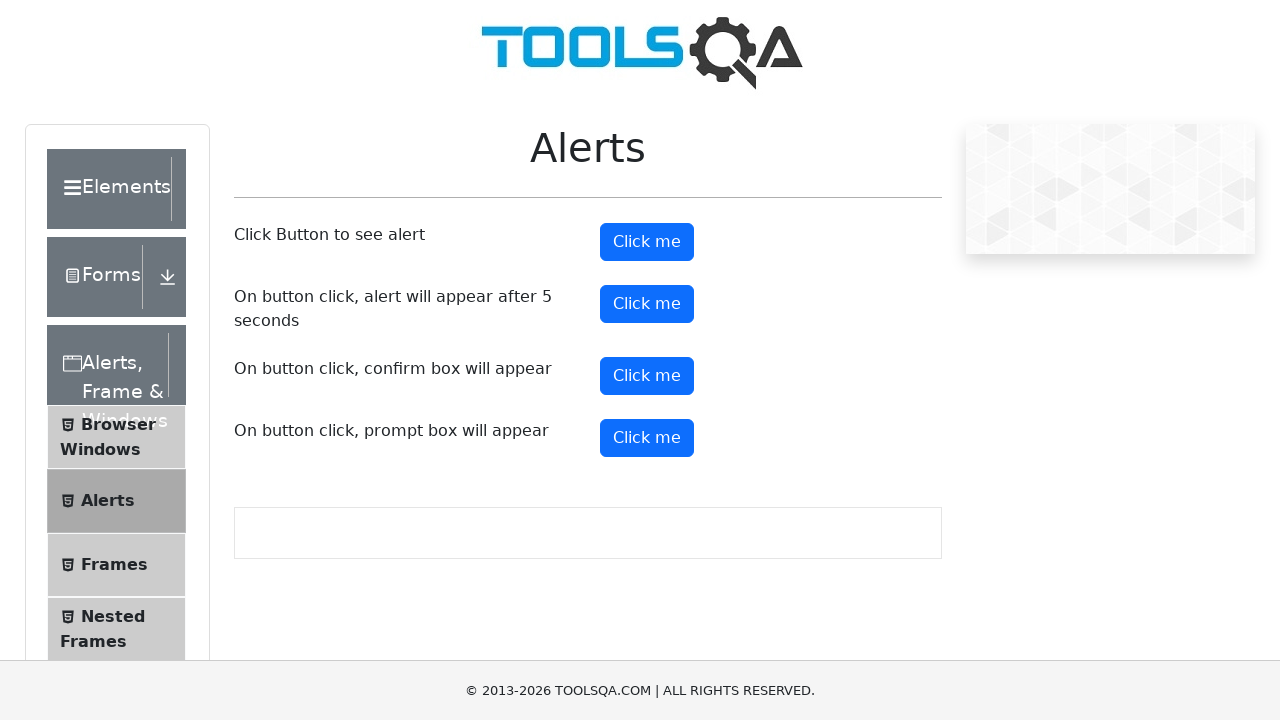

Scrolled prompt button into view
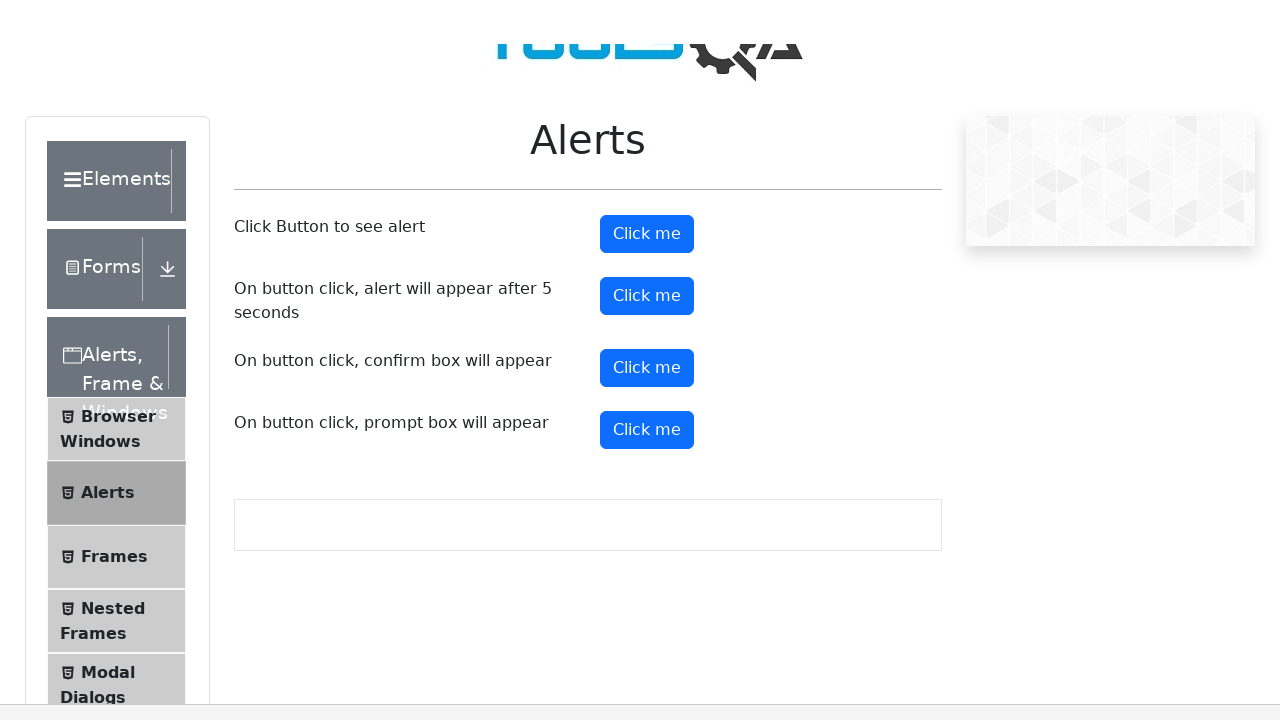

Clicked prompt button to trigger alert at (647, 44) on #promtButton
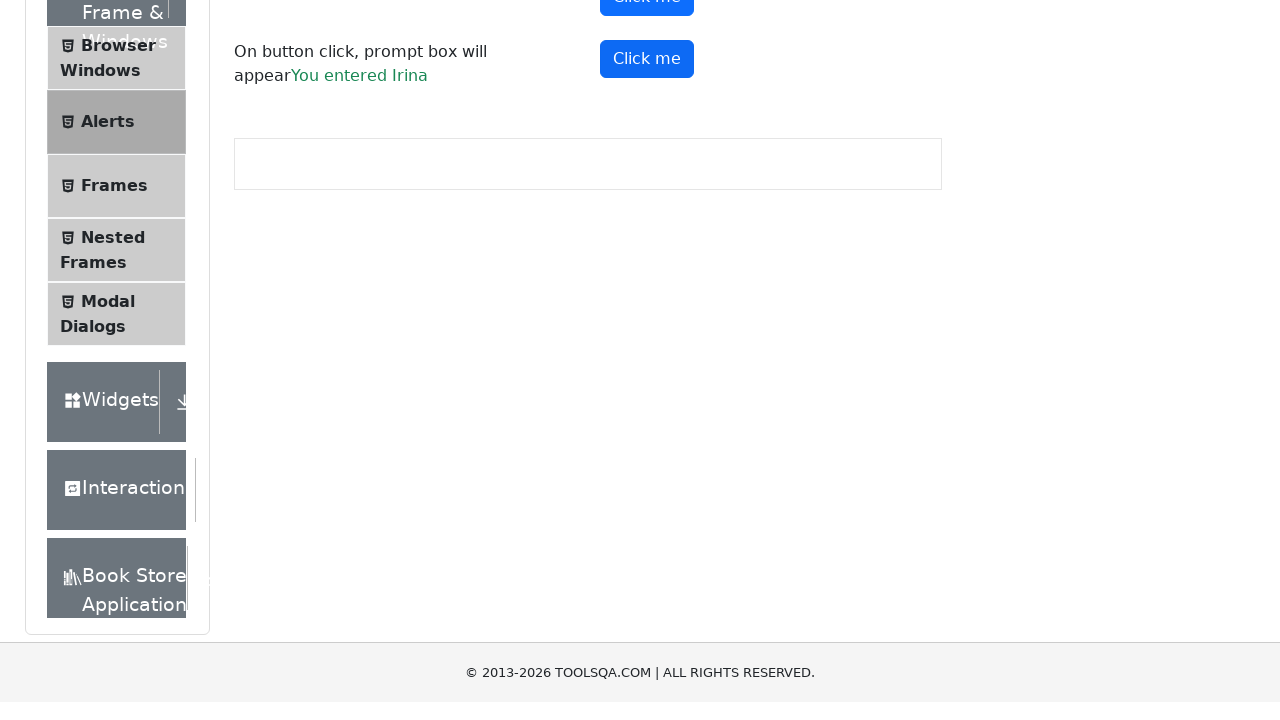

Prompt result element loaded successfully
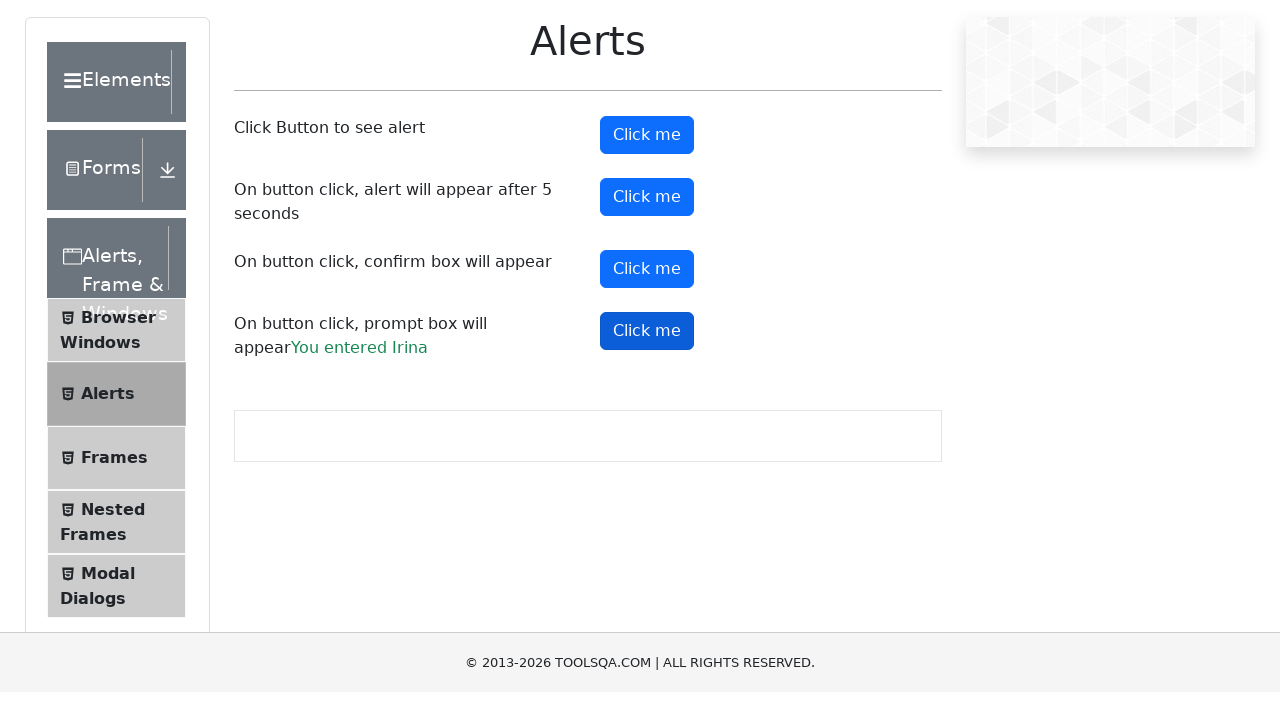

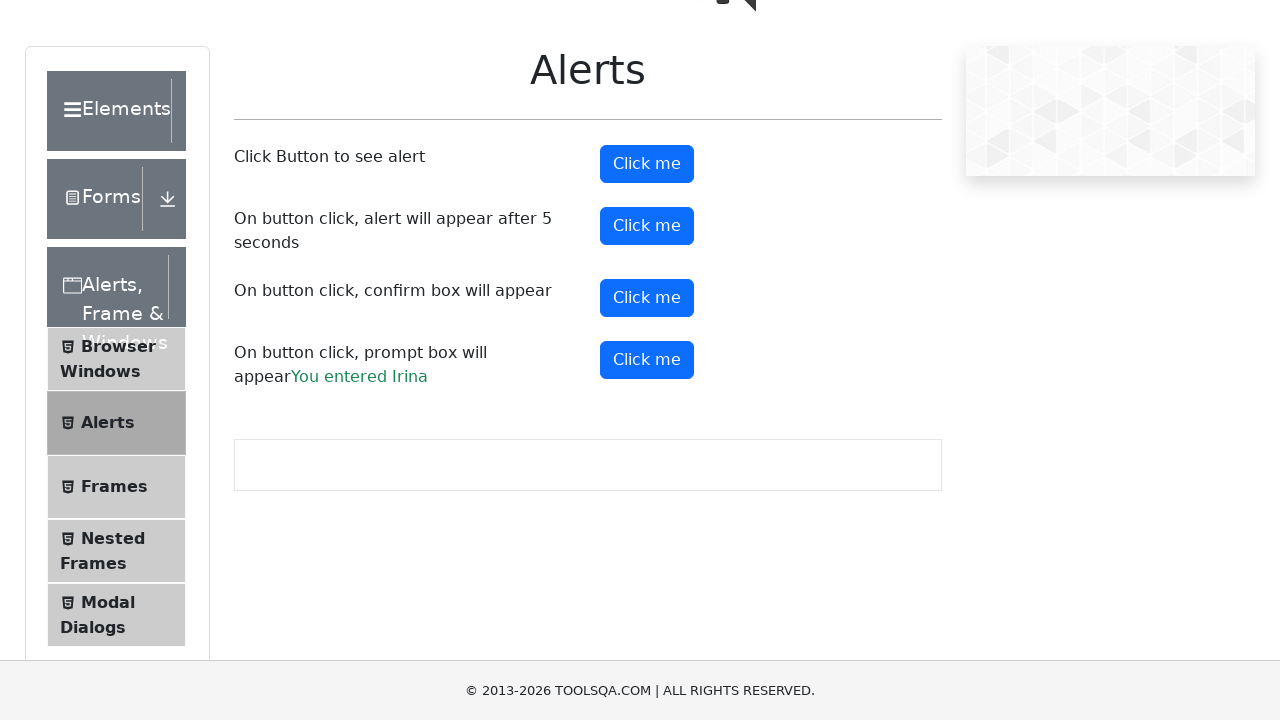